Tests dynamic controls by clicking Remove button to remove a checkbox, verifying "It's gone!" message, clicking Add button, and verifying "It's back" message

Starting URL: https://the-internet.herokuapp.com/dynamic_controls

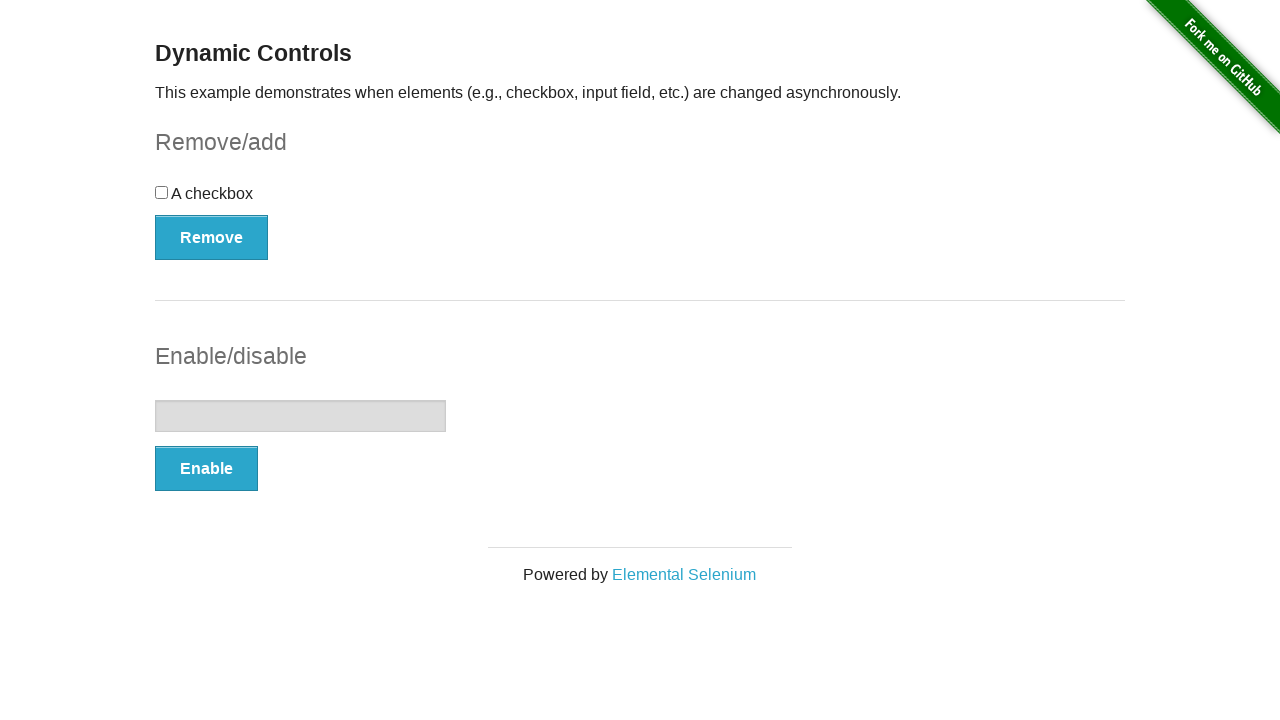

Navigated to dynamic controls page
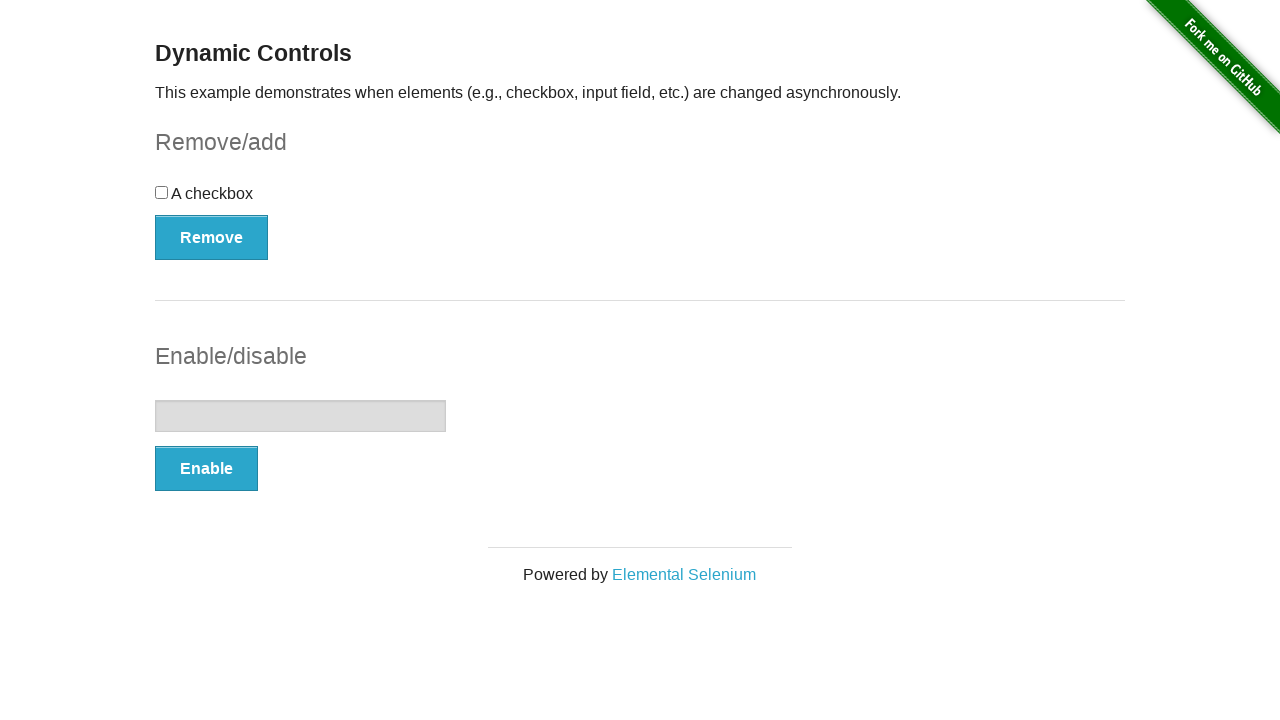

Clicked Remove button to remove checkbox at (212, 237) on button:has-text('Remove')
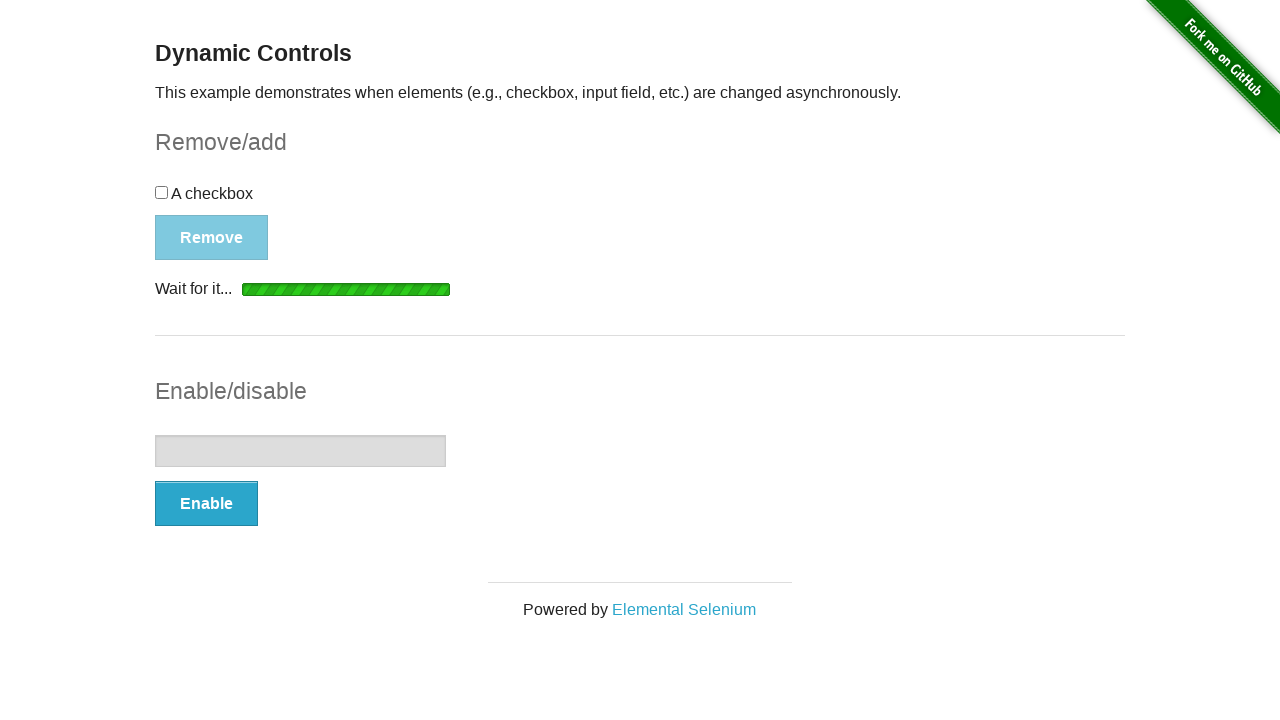

Verified 'It's gone!' message appeared
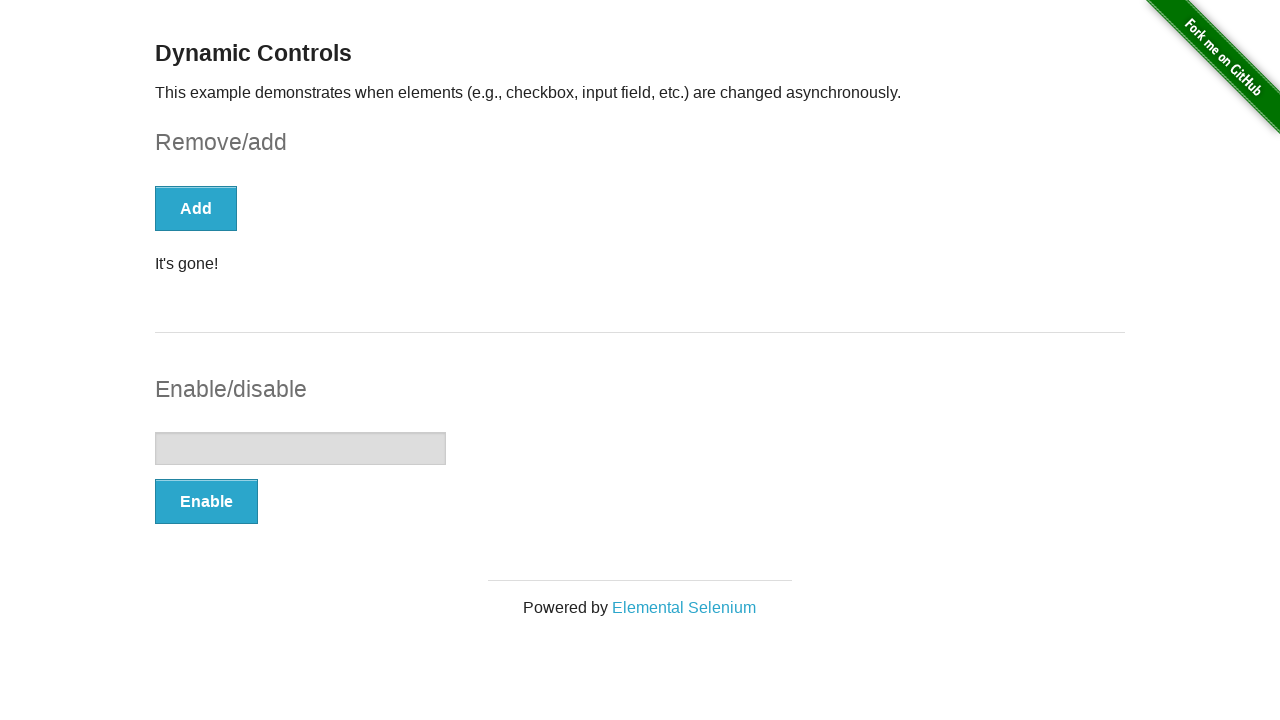

Clicked Add button to restore checkbox at (196, 208) on button:has-text('Add')
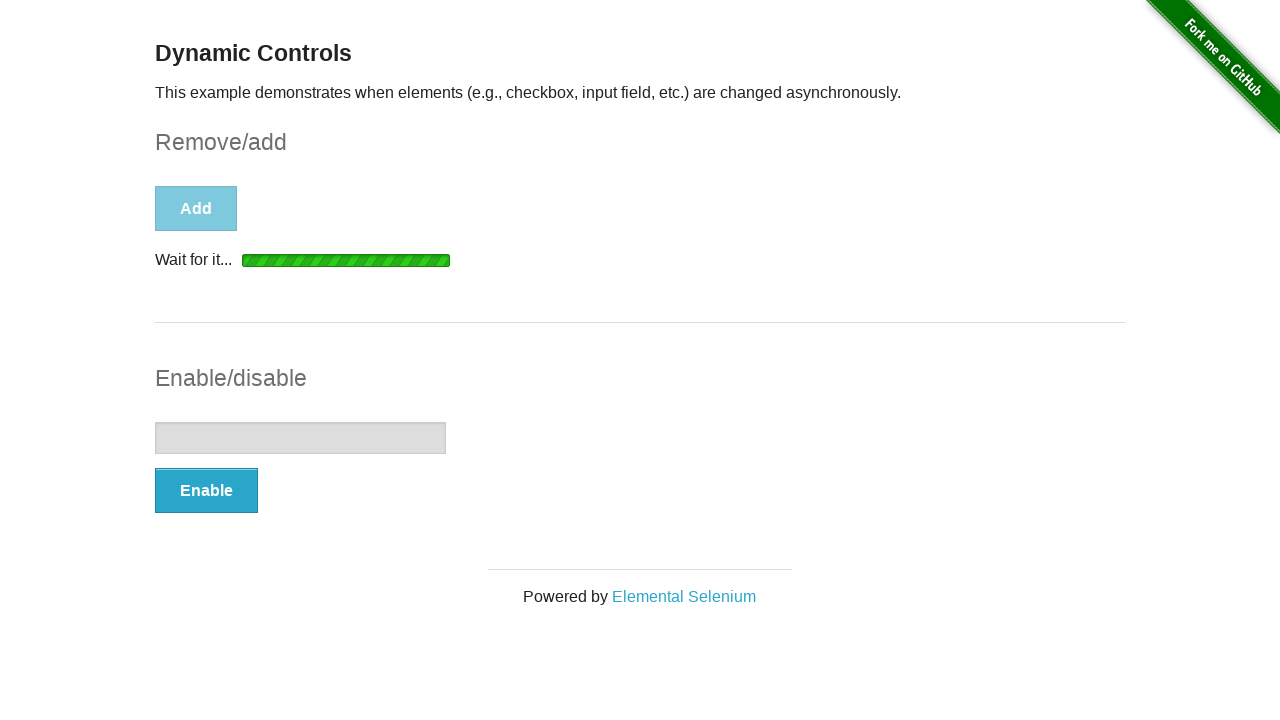

Verified 'It's back' message appeared
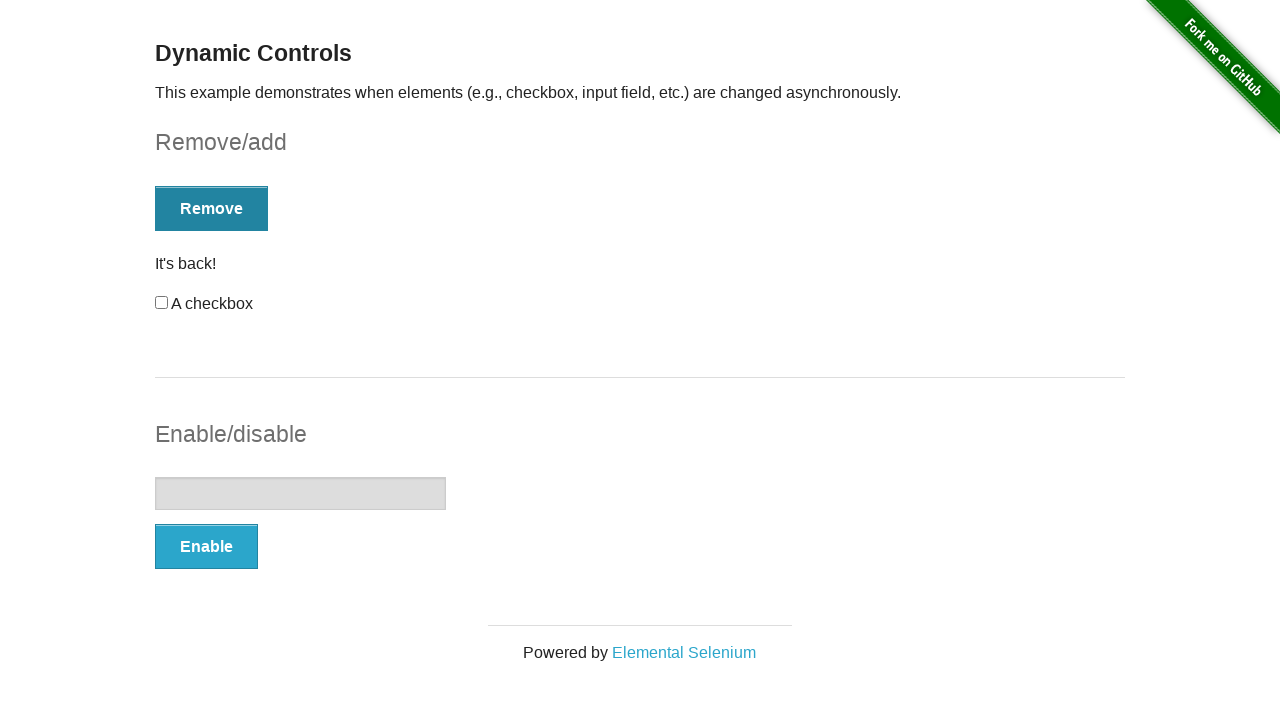

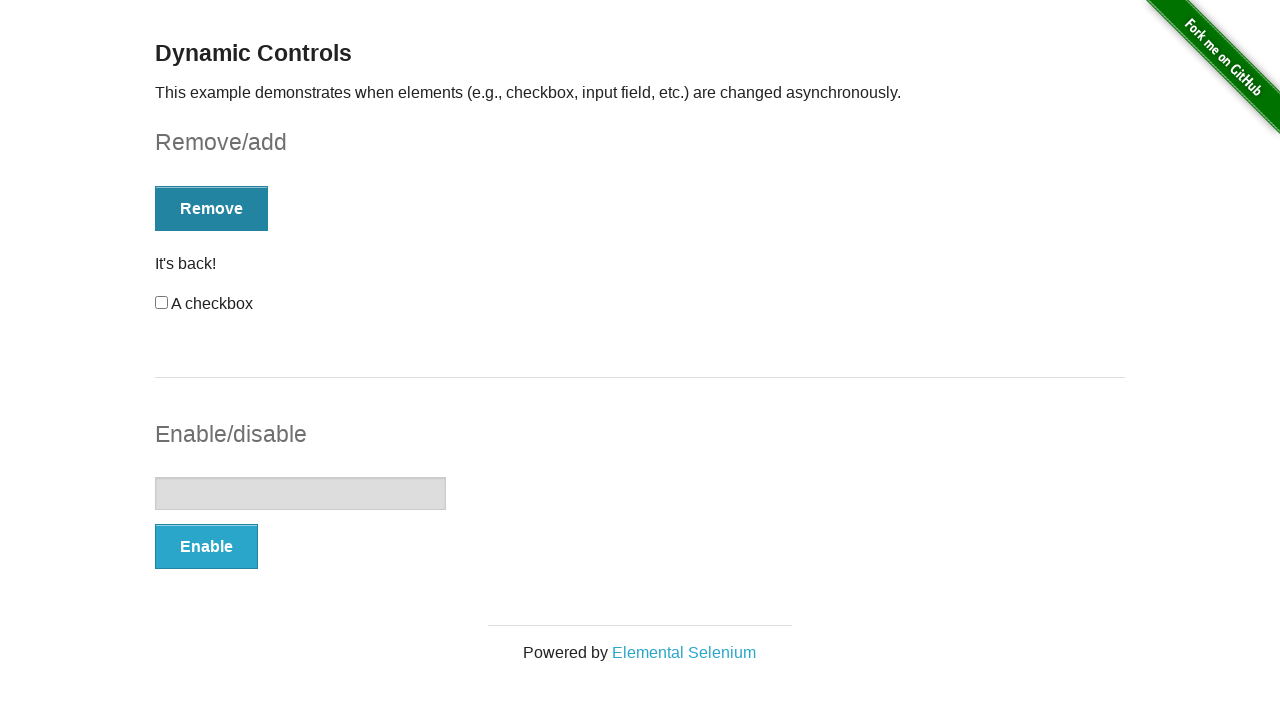